Tests clicking on multiple form input elements (likely radio buttons or checkboxes) on an HTML forms tutorial page, clicking through different options in sequence.

Starting URL: http://www.echoecho.com/htmlforms10.htm

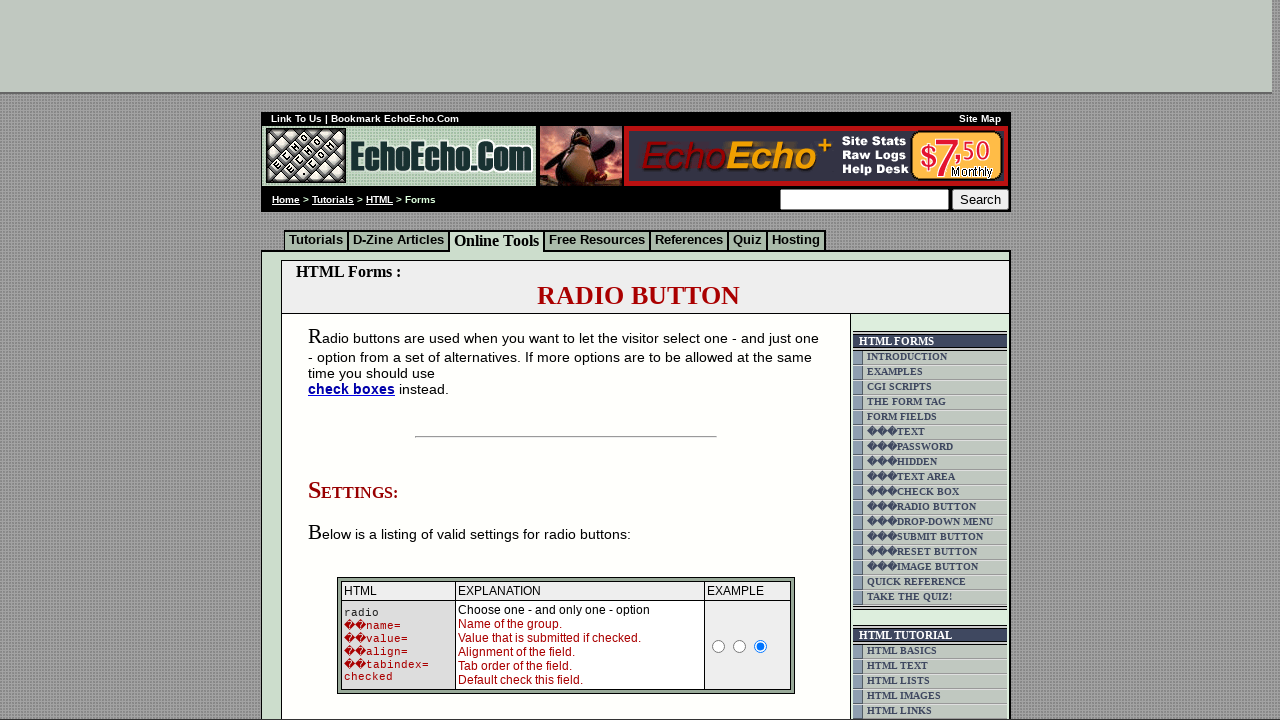

Clicked on the 4th input element (form option) at (356, 360) on xpath=html/body/div[2]/table[9]/tbody/tr/td[4]/table/tbody/tr/td/div/span/form/t
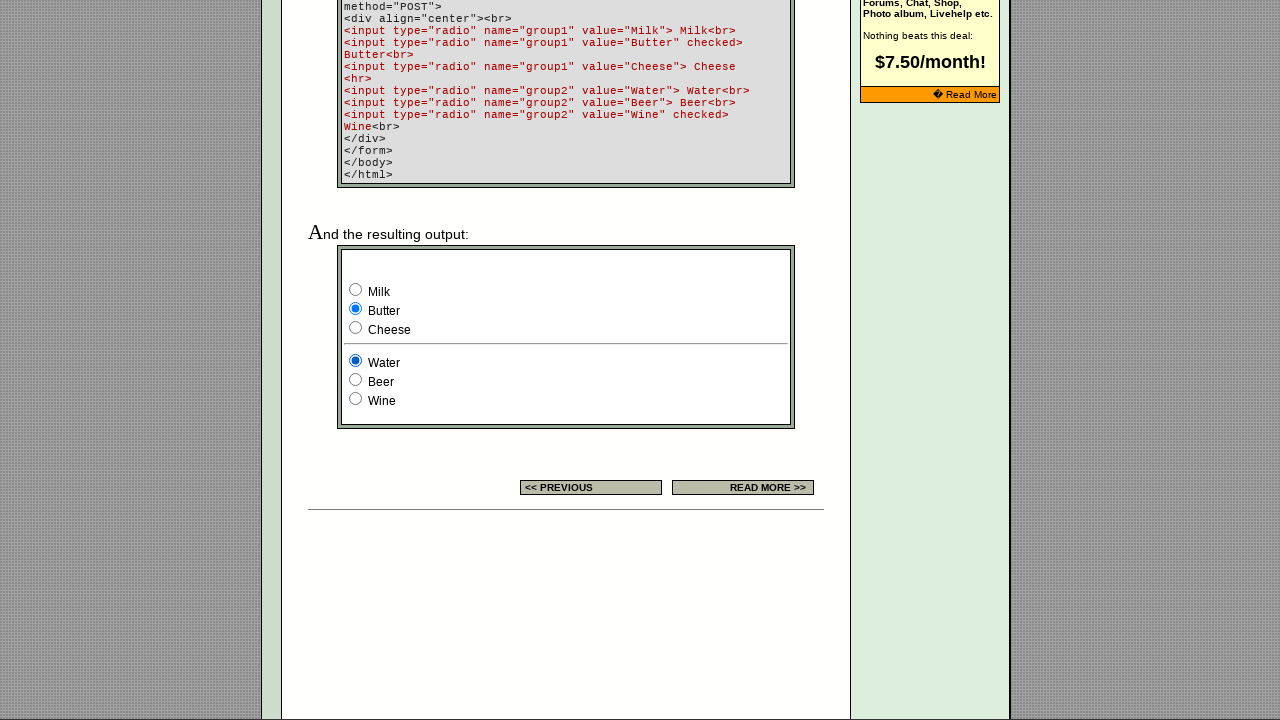

Clicked on the 2nd input element (form option) at (356, 308) on xpath=html/body/div[2]/table[9]/tbody/tr/td[4]/table/tbody/tr/td/div/span/form/t
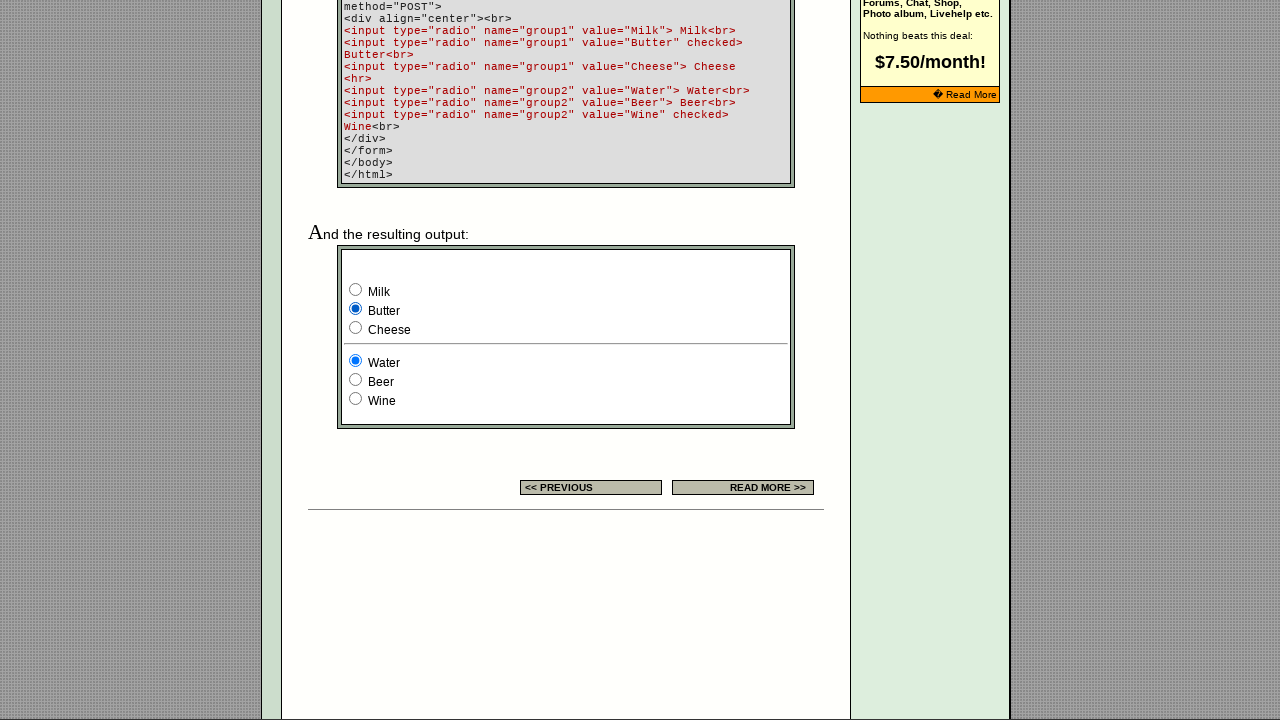

Clicked on the 6th input element (form option) at (356, 398) on xpath=html/body/div[2]/table[9]/tbody/tr/td[4]/table/tbody/tr/td/div/span/form/t
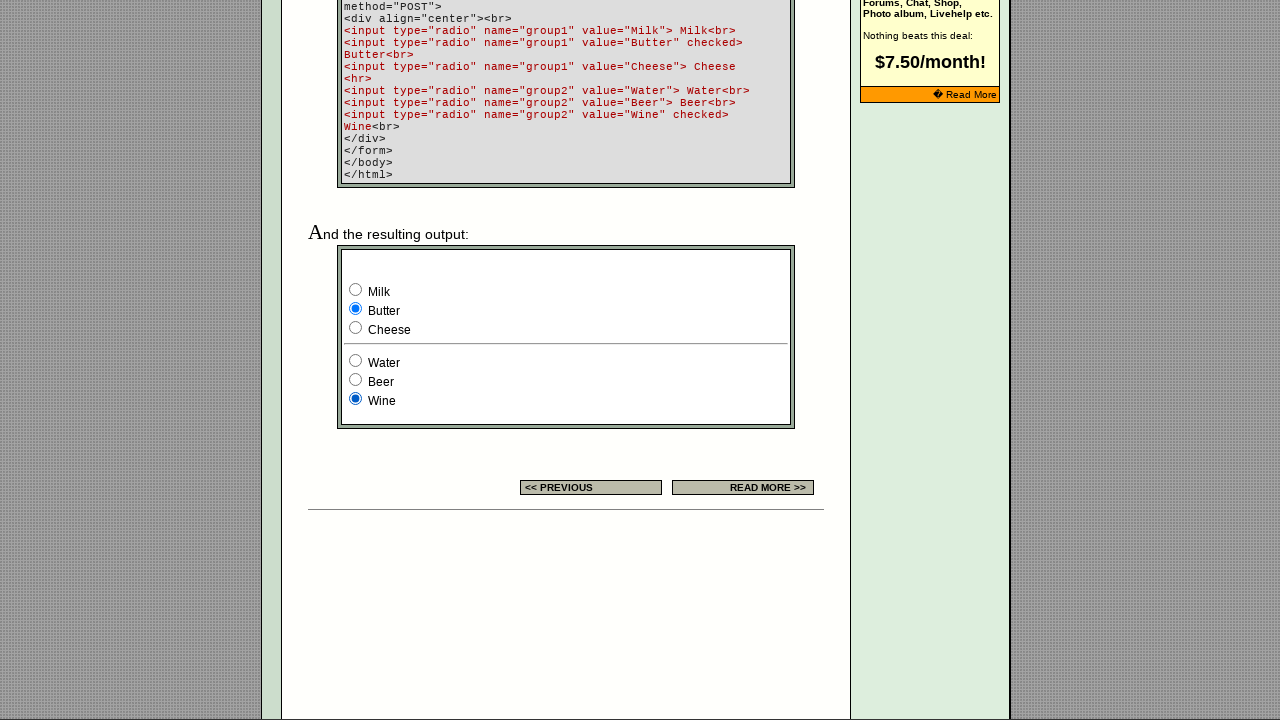

Clicked on the 1st input element (form option) at (356, 290) on xpath=html/body/div[2]/table[9]/tbody/tr/td[4]/table/tbody/tr/td/div/span/form/t
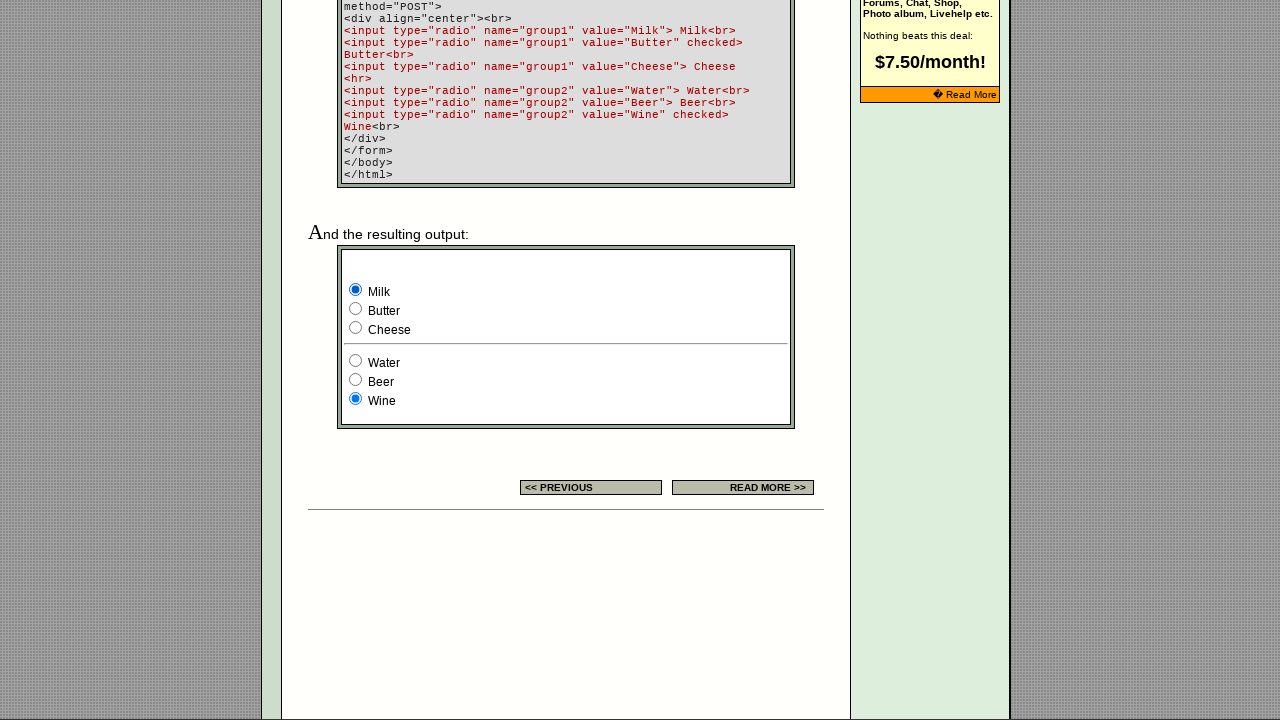

Clicked on the 5th input element (form option) at (356, 380) on xpath=html/body/div[2]/table[9]/tbody/tr/td[4]/table/tbody/tr/td/div/span/form/t
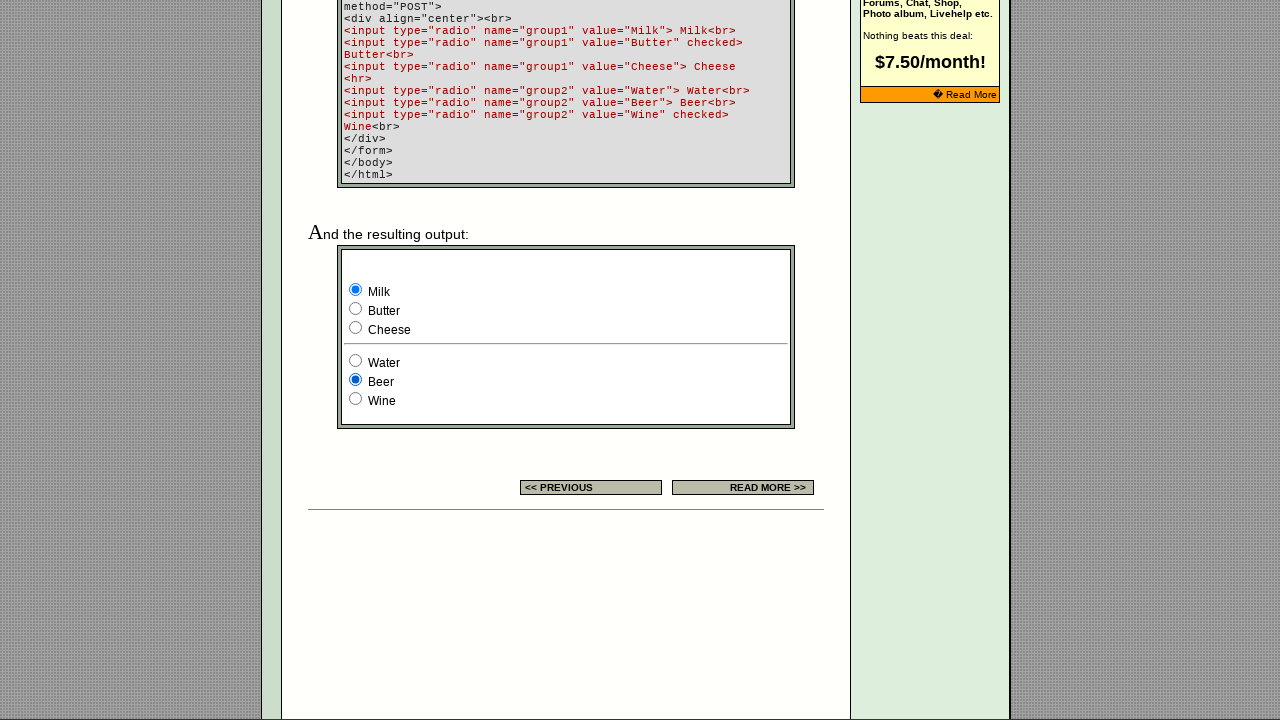

Clicked on the 4th input element again (form option) at (356, 360) on xpath=html/body/div[2]/table[9]/tbody/tr/td[4]/table/tbody/tr/td/div/span/form/t
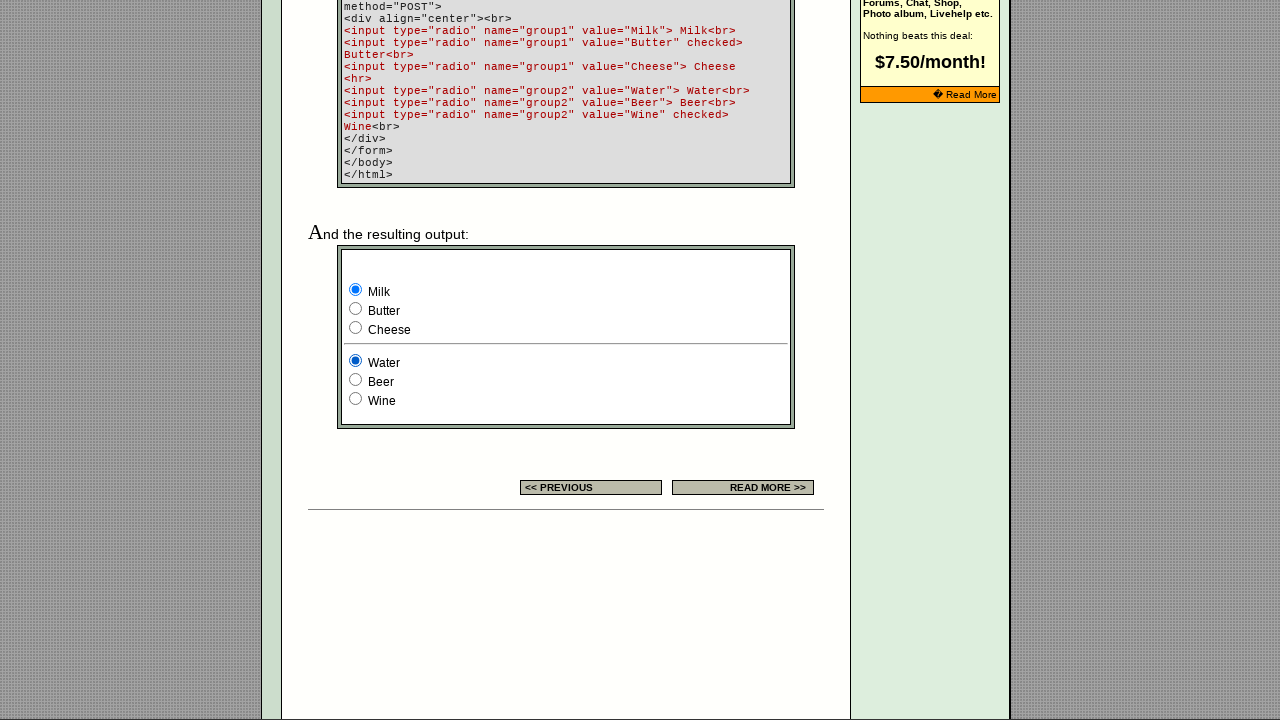

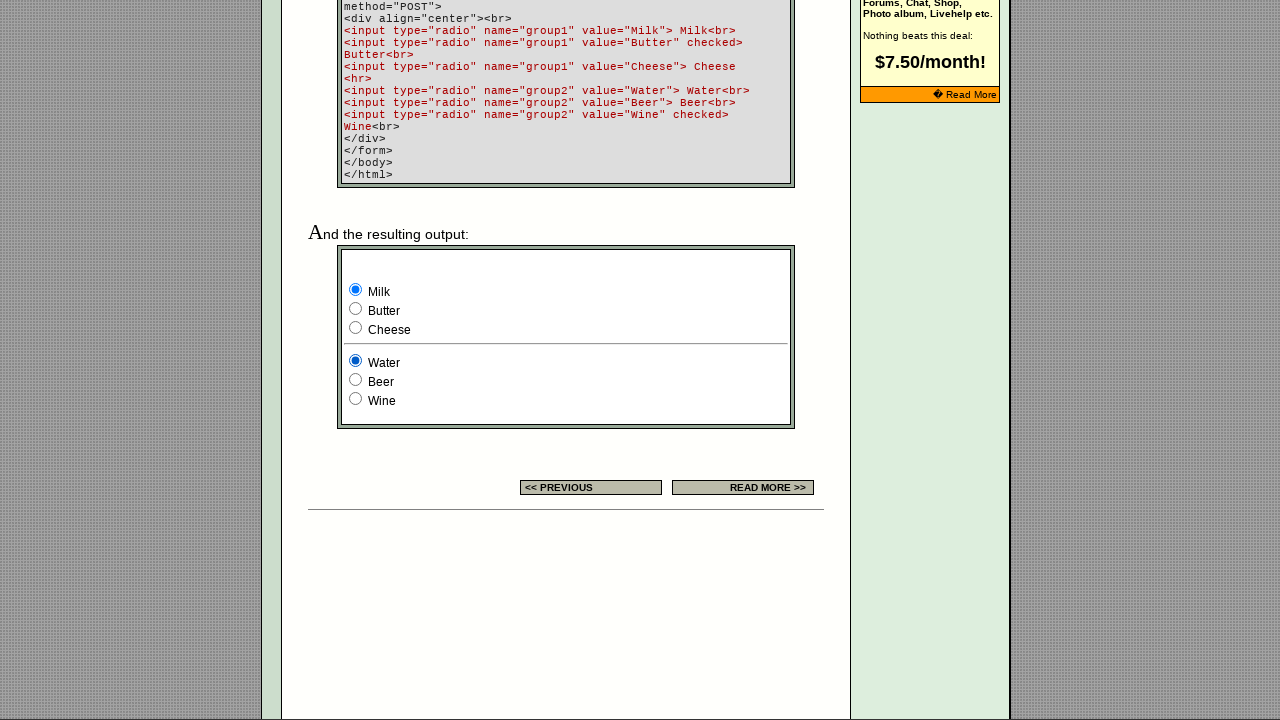